Tests the filter/search functionality on a vegetable offers table by entering "Rice" in the search field and verifying the filtered results

Starting URL: https://rahulshettyacademy.com/seleniumPractise/#/offers

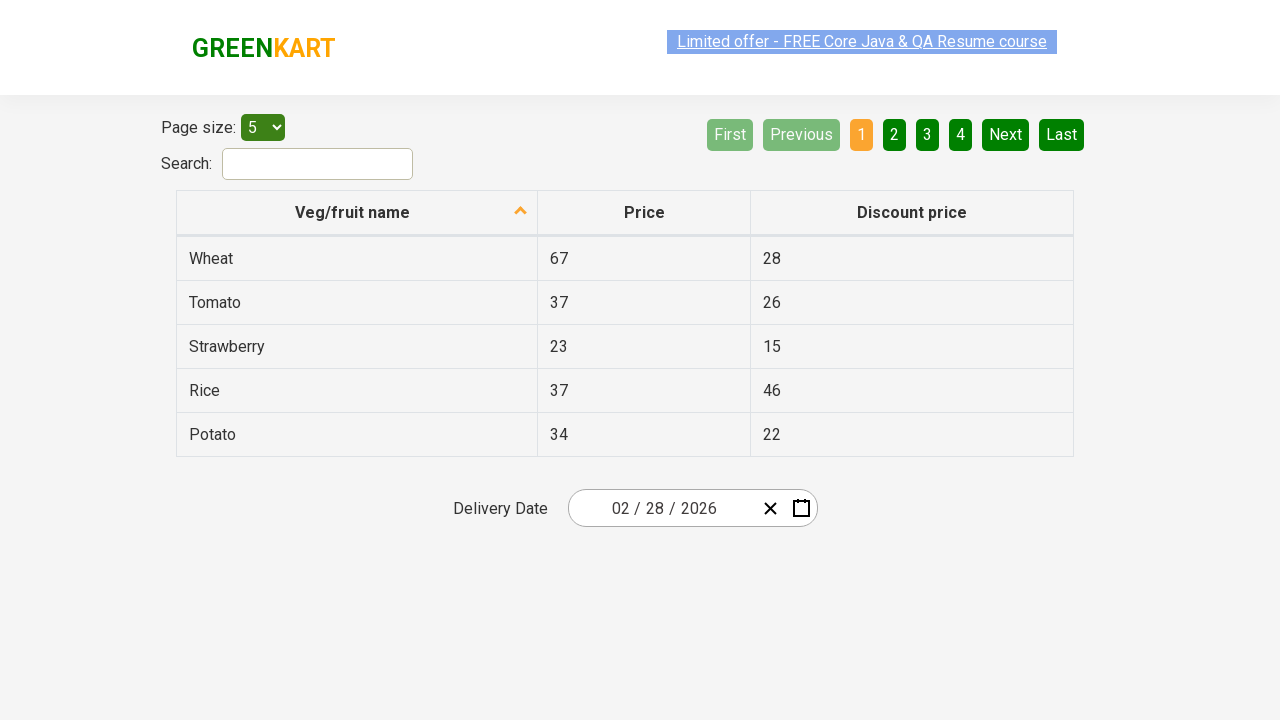

Filled search field with 'Rice' to filter vegetable offers table on #search-field
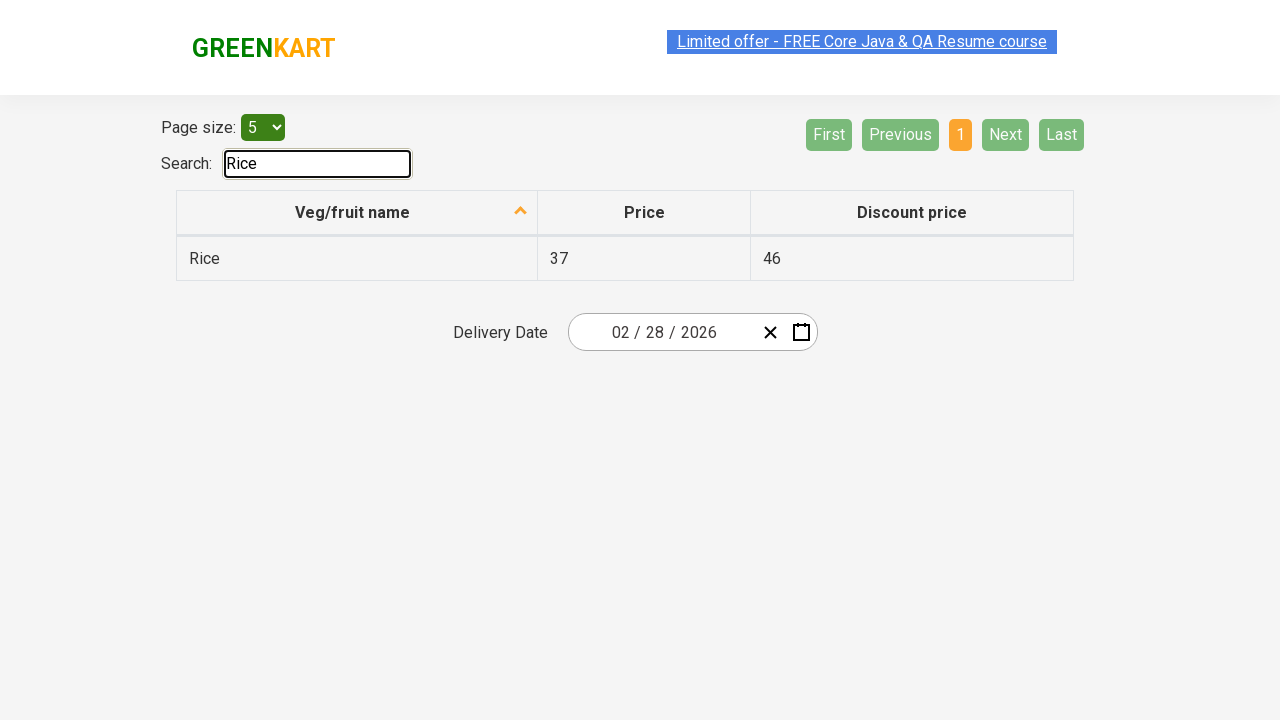

Filtered results loaded and table rows are visible
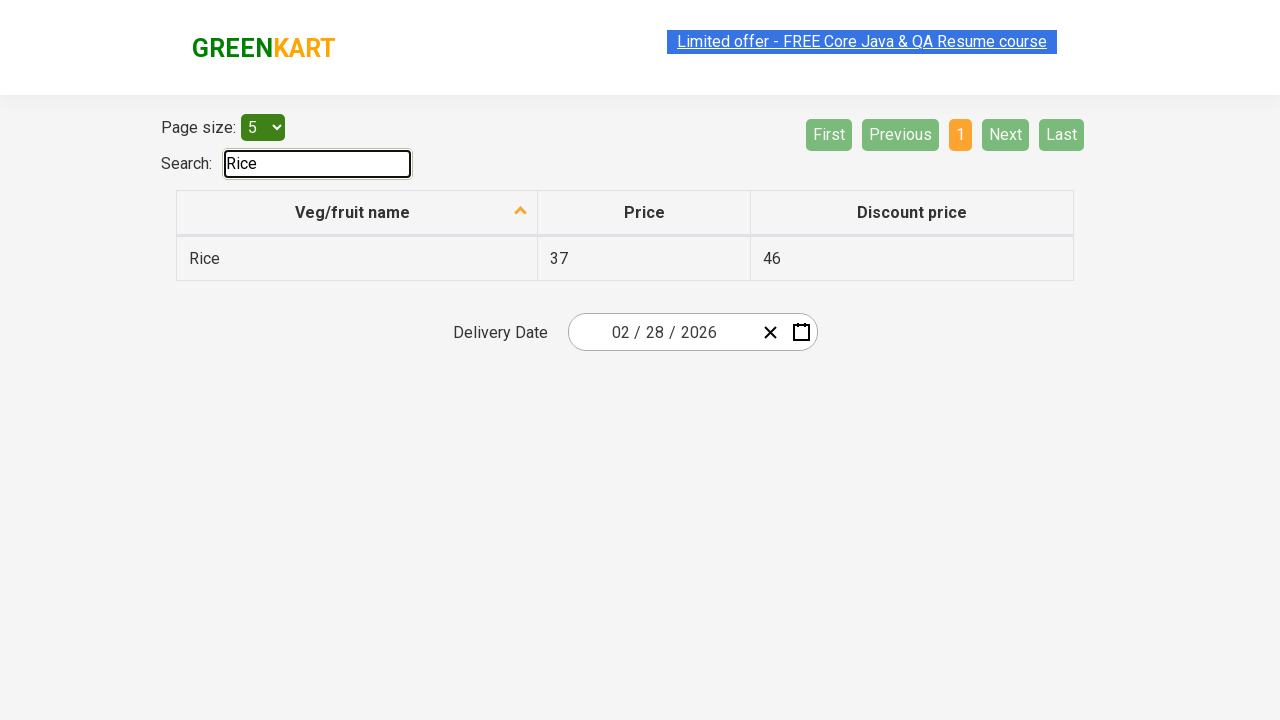

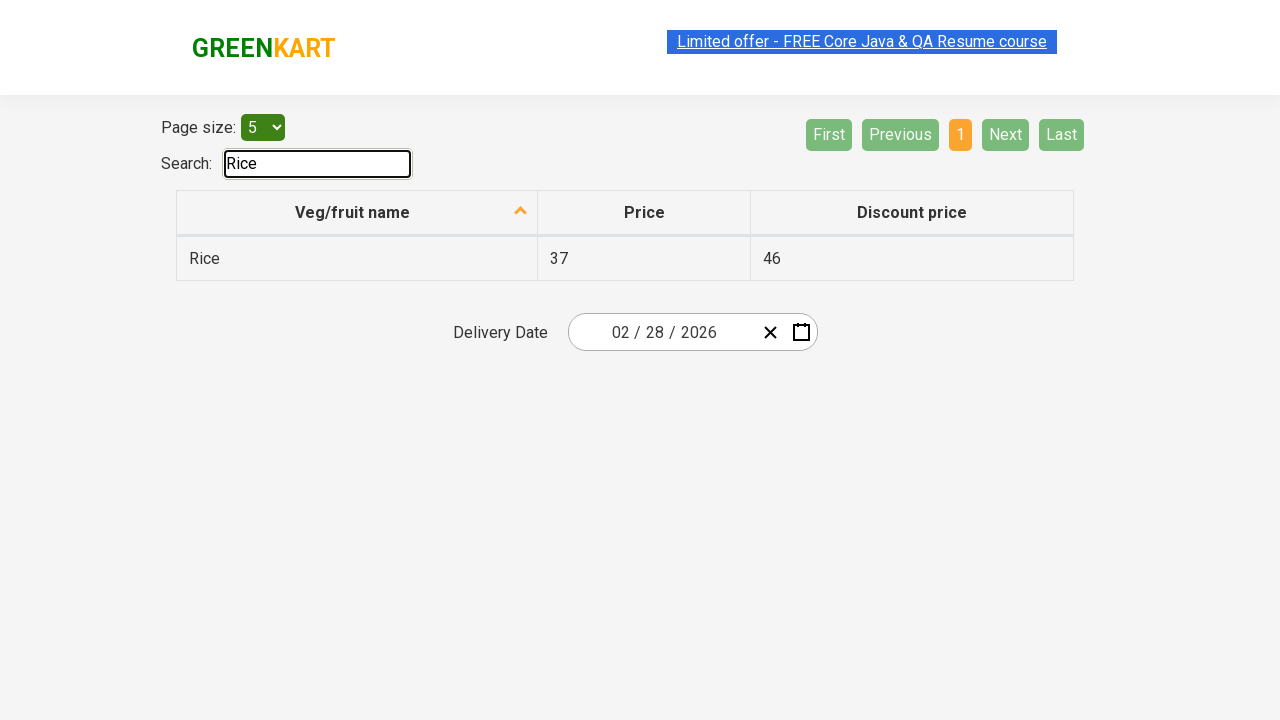